Tests dropdown selection functionality by navigating to a dropdown page and selecting different options using various methods

Starting URL: https://the-internet.herokuapp.com/

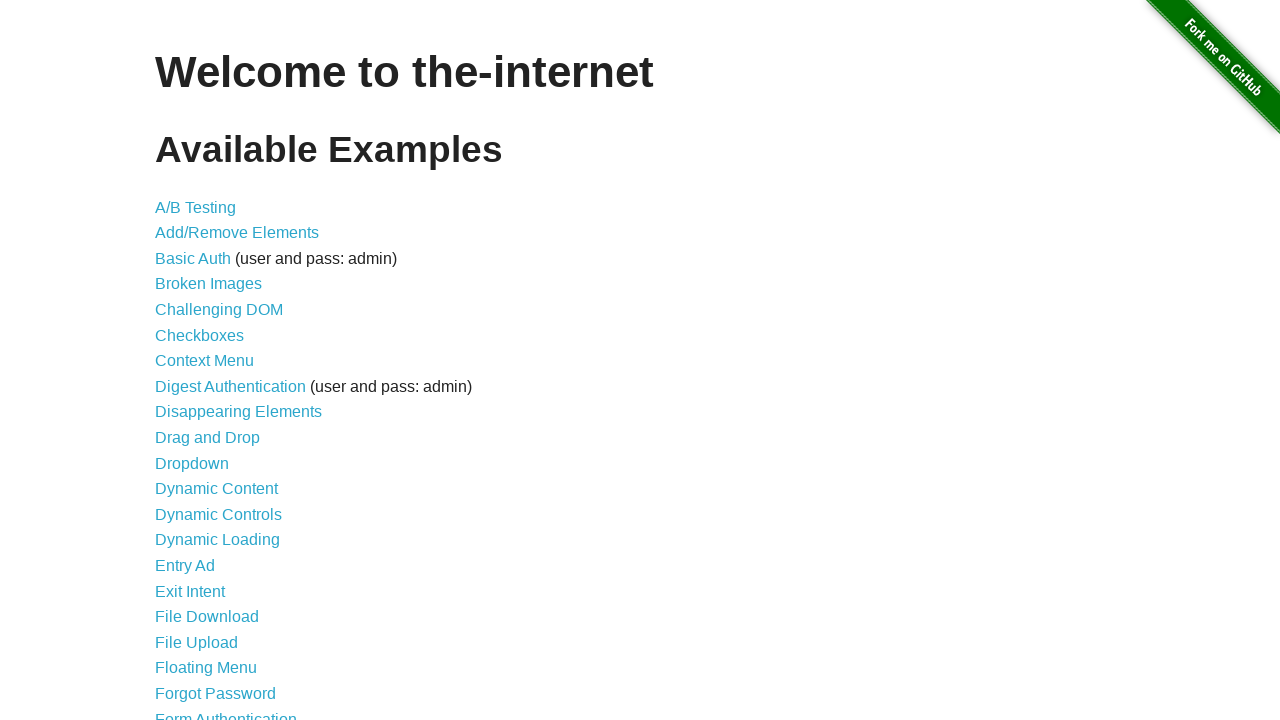

Clicked on the dropdown link at (192, 463) on xpath=//a[@href='/dropdown']
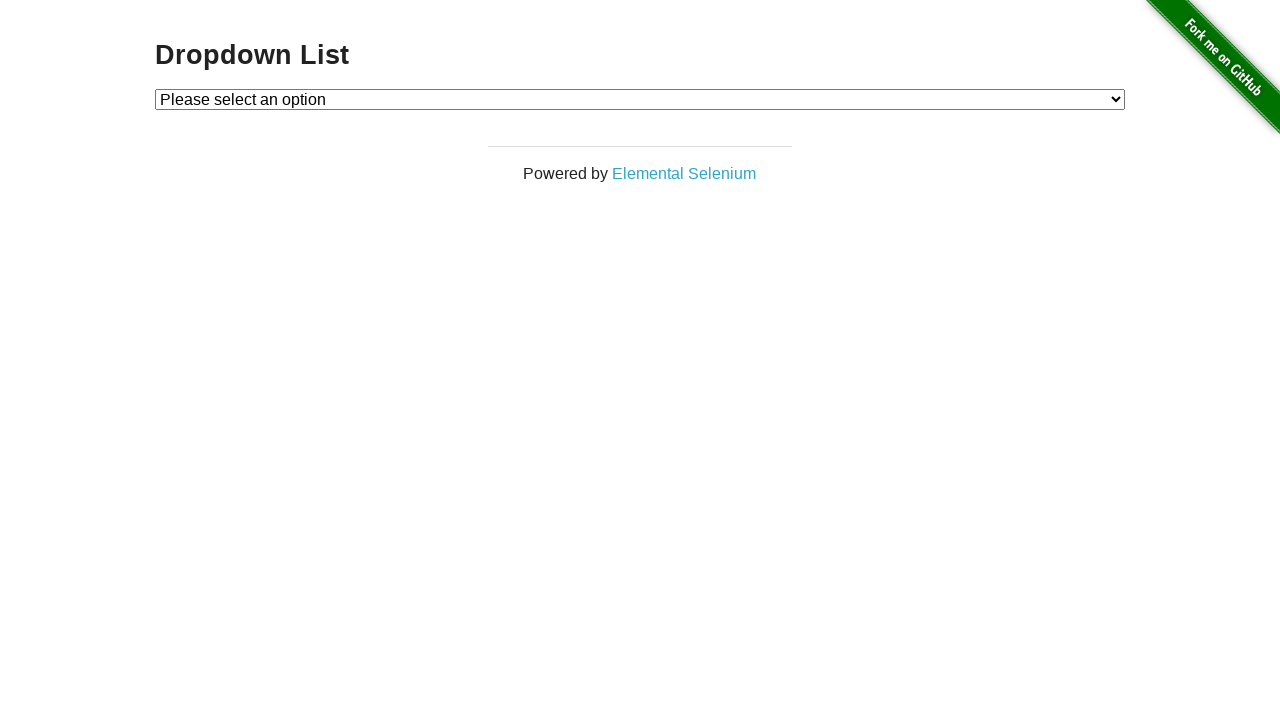

Dropdown element is present and loaded
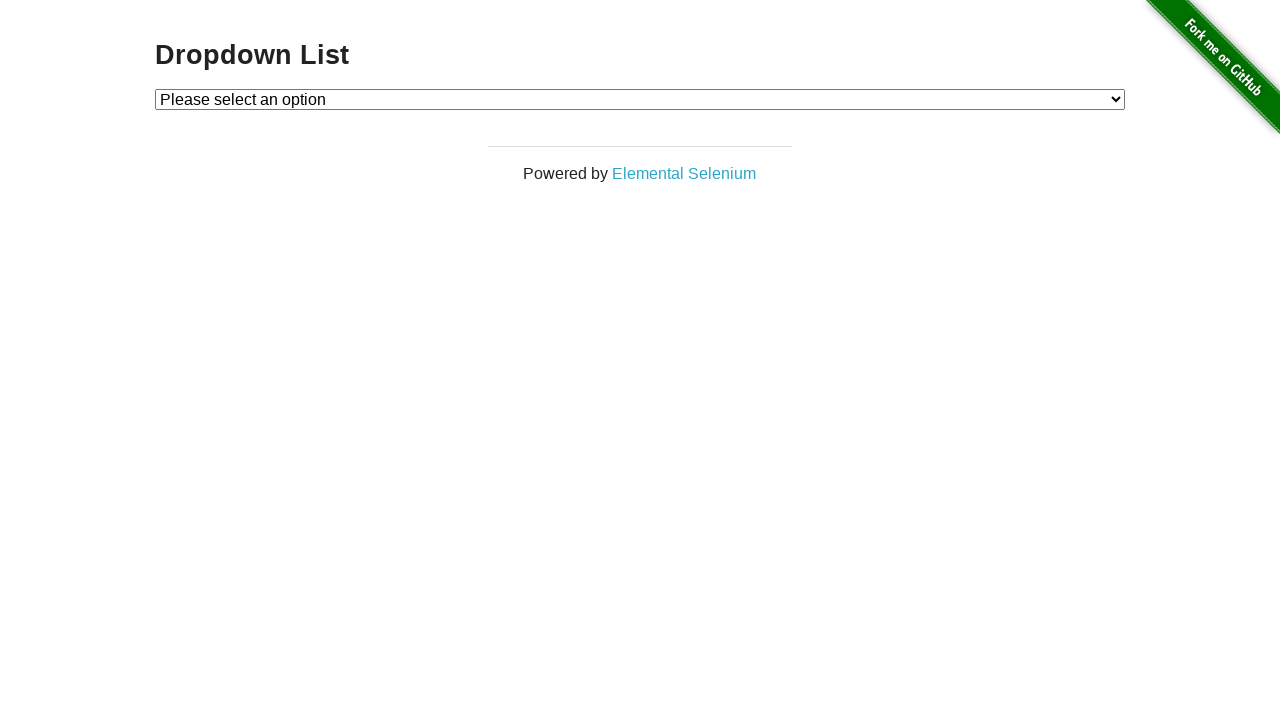

Located dropdown element
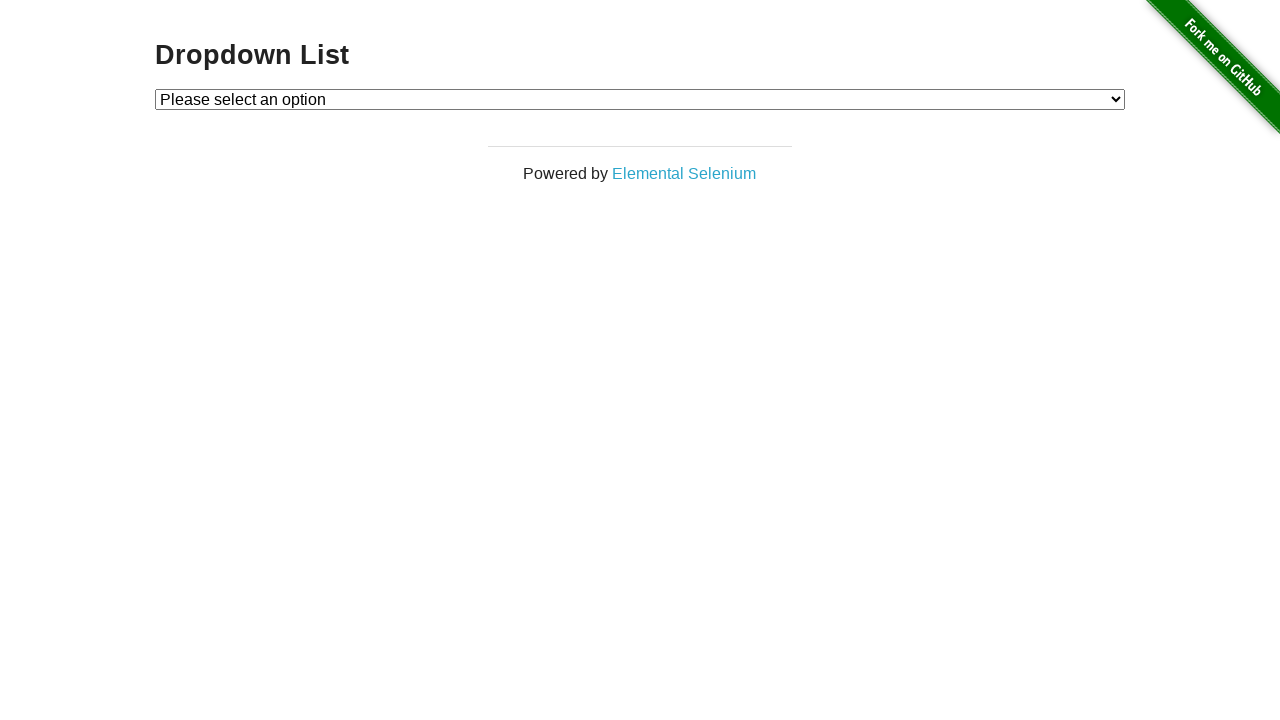

Verified first option text is 'Please select an option'
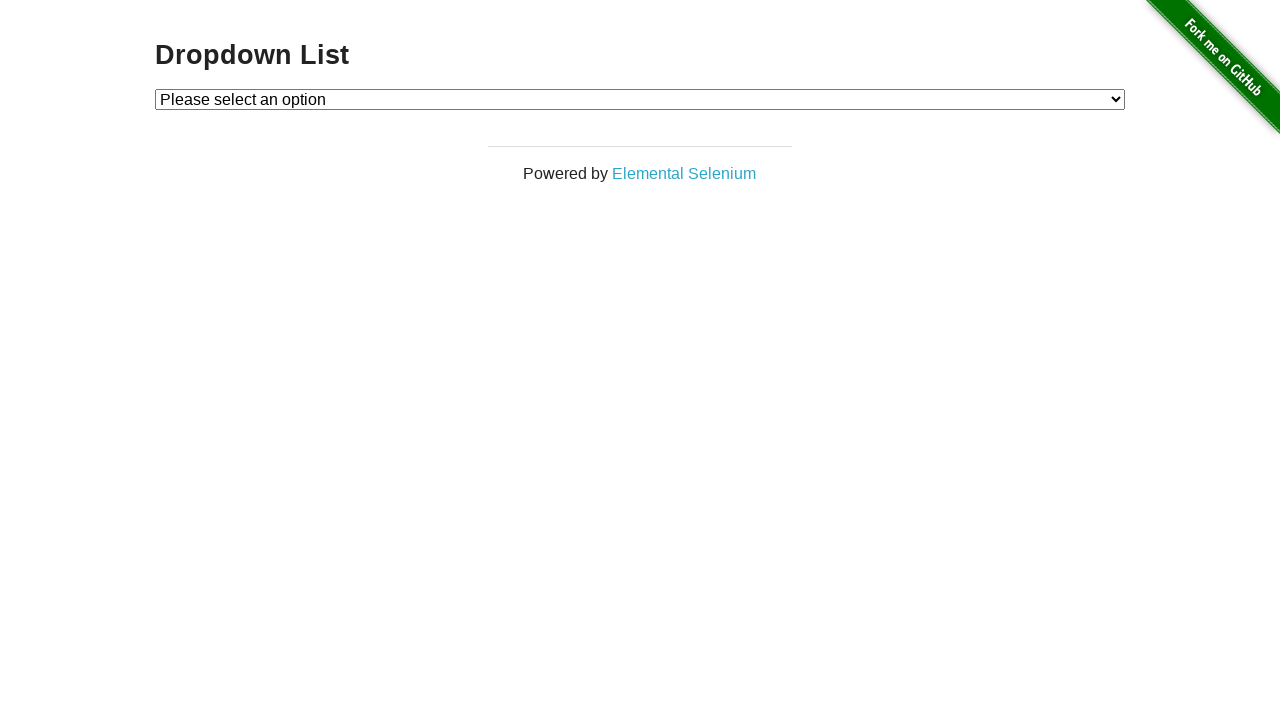

Selected option 2 by value on #dropdown
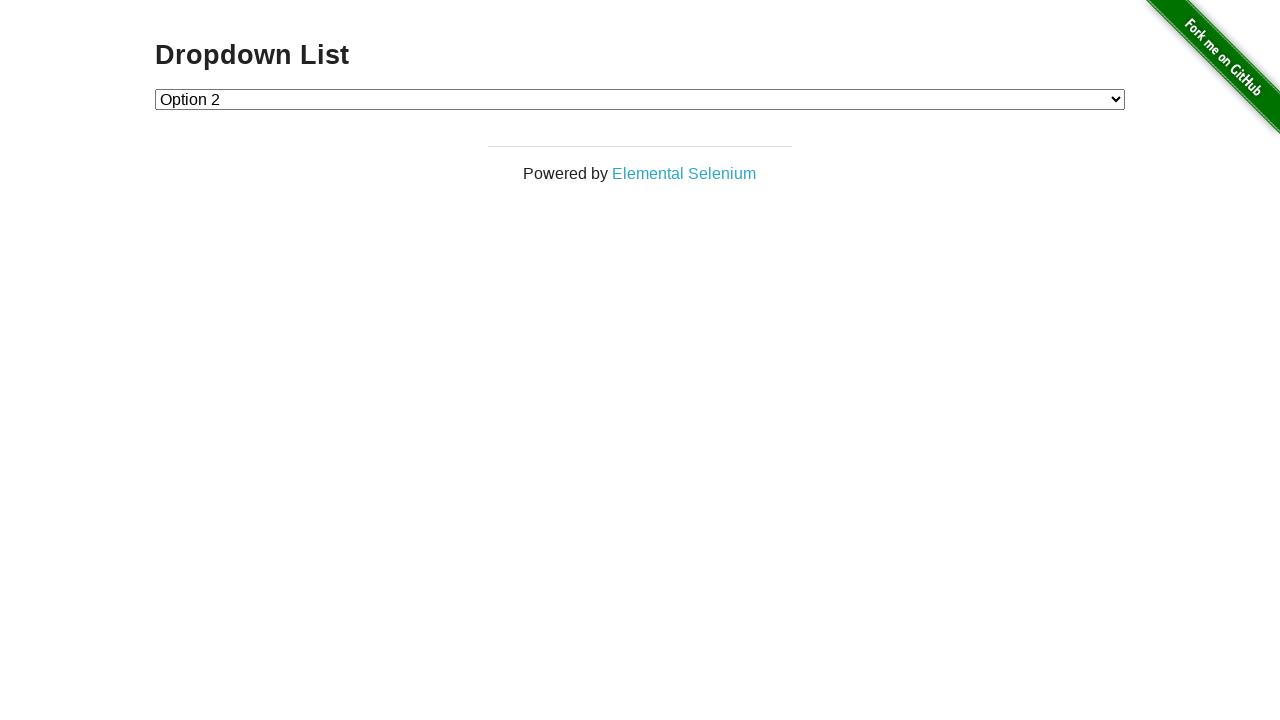

Selected option 1 by value on #dropdown
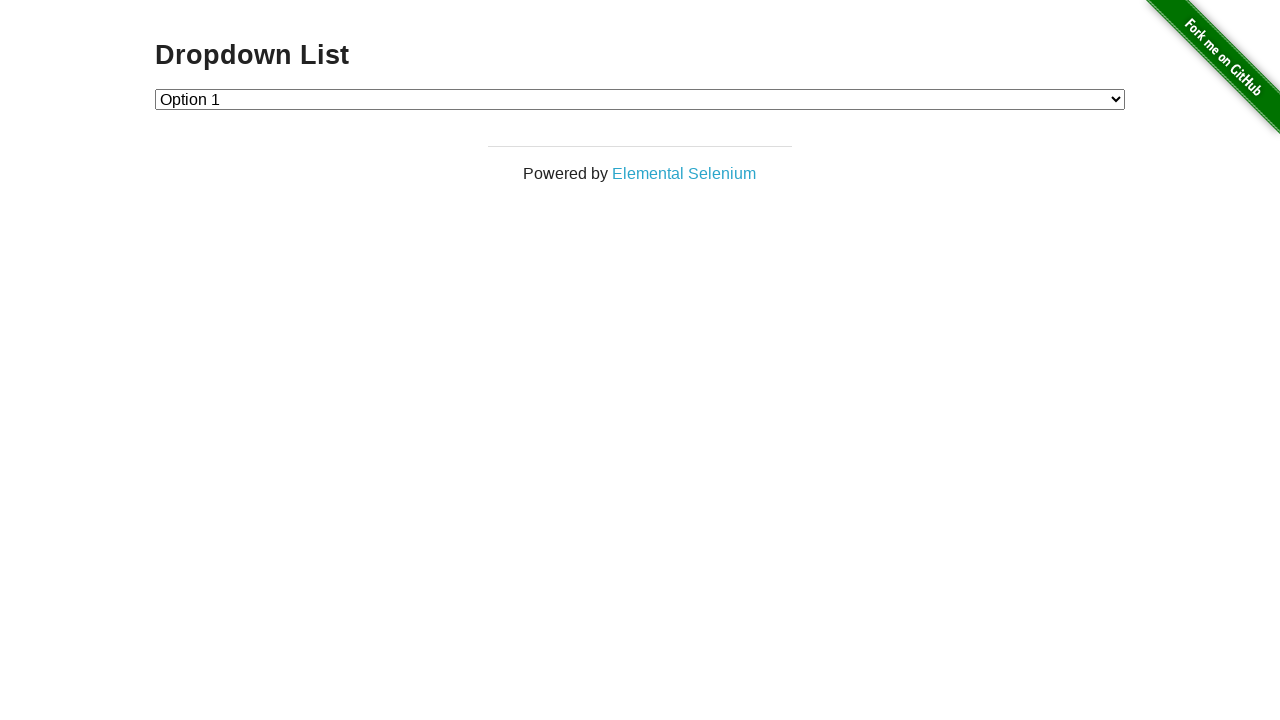

Selected option at index 2 on #dropdown
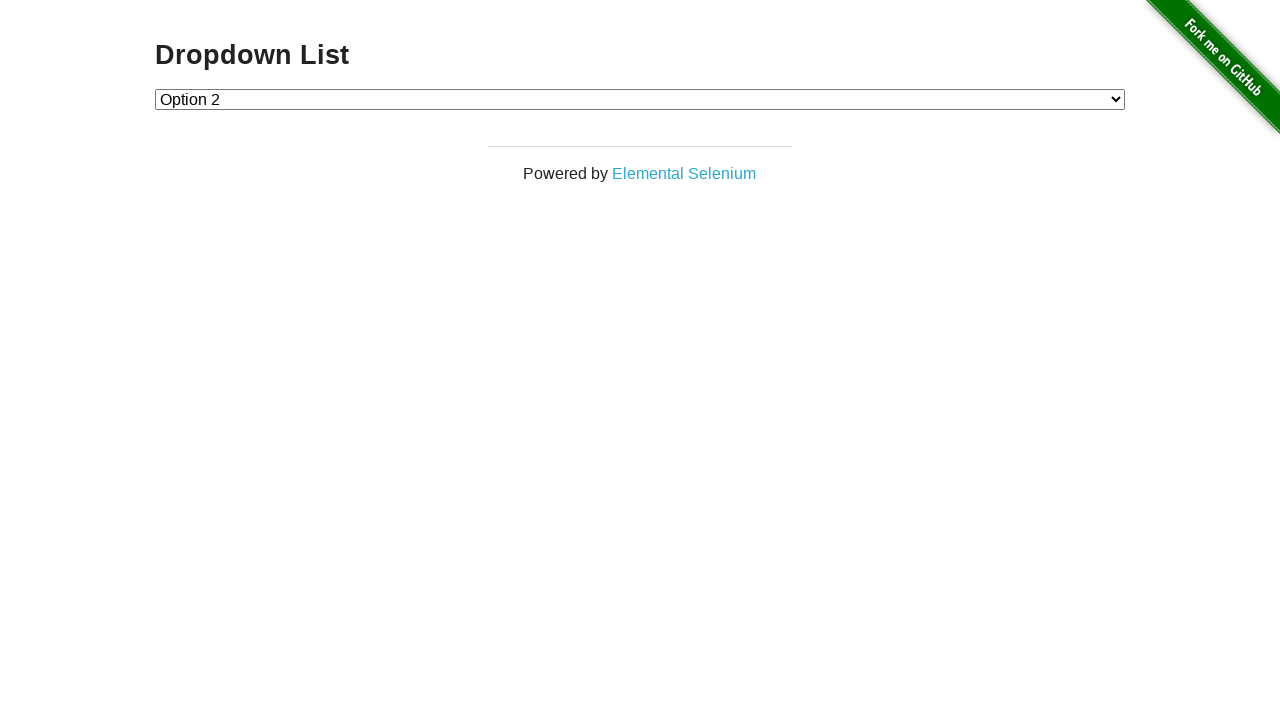

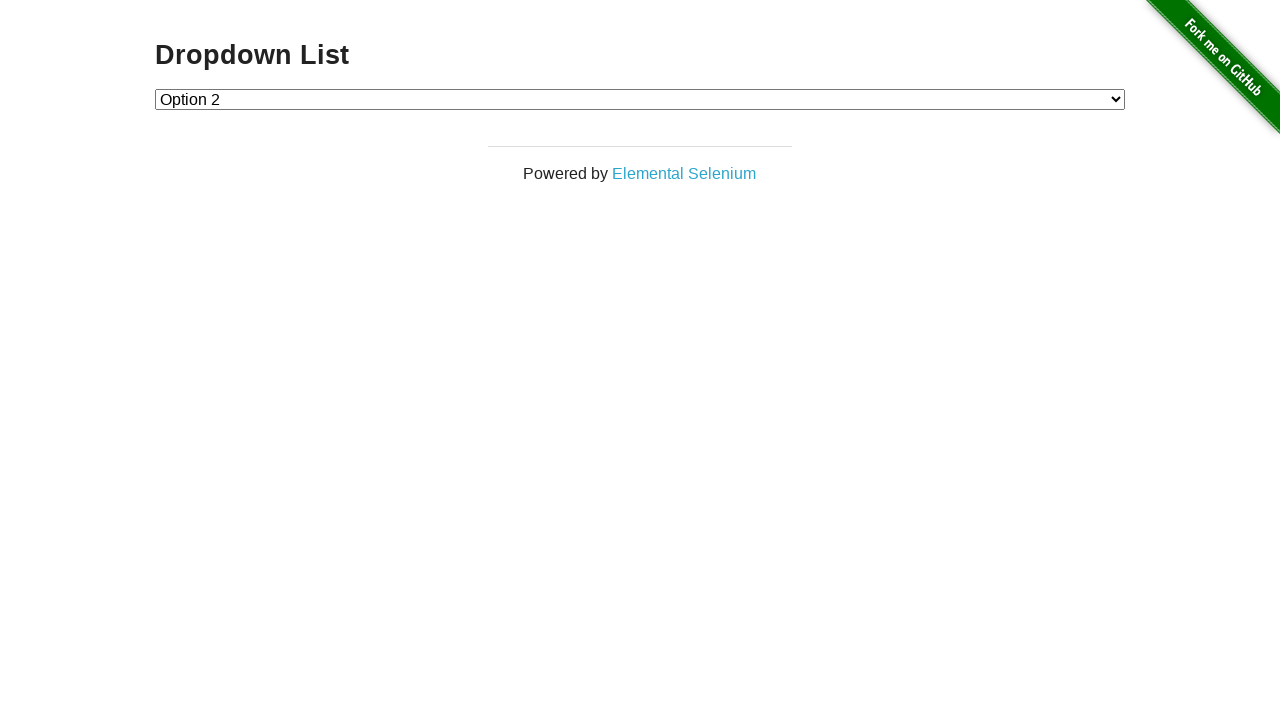